Tests registration form with mismatched email confirmation and verifies error message

Starting URL: https://alada.vn/tai-khoan/dang-ky.html

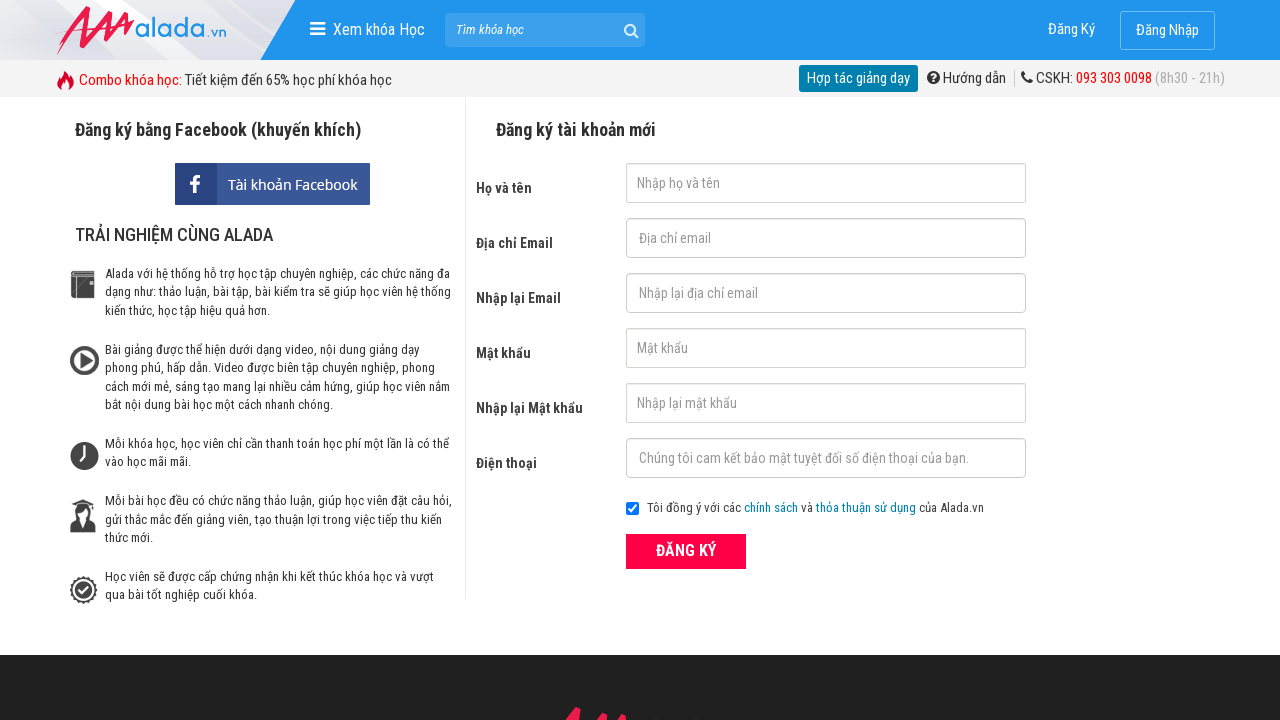

Filled first name field with 'kim dang' on #txtFirstname
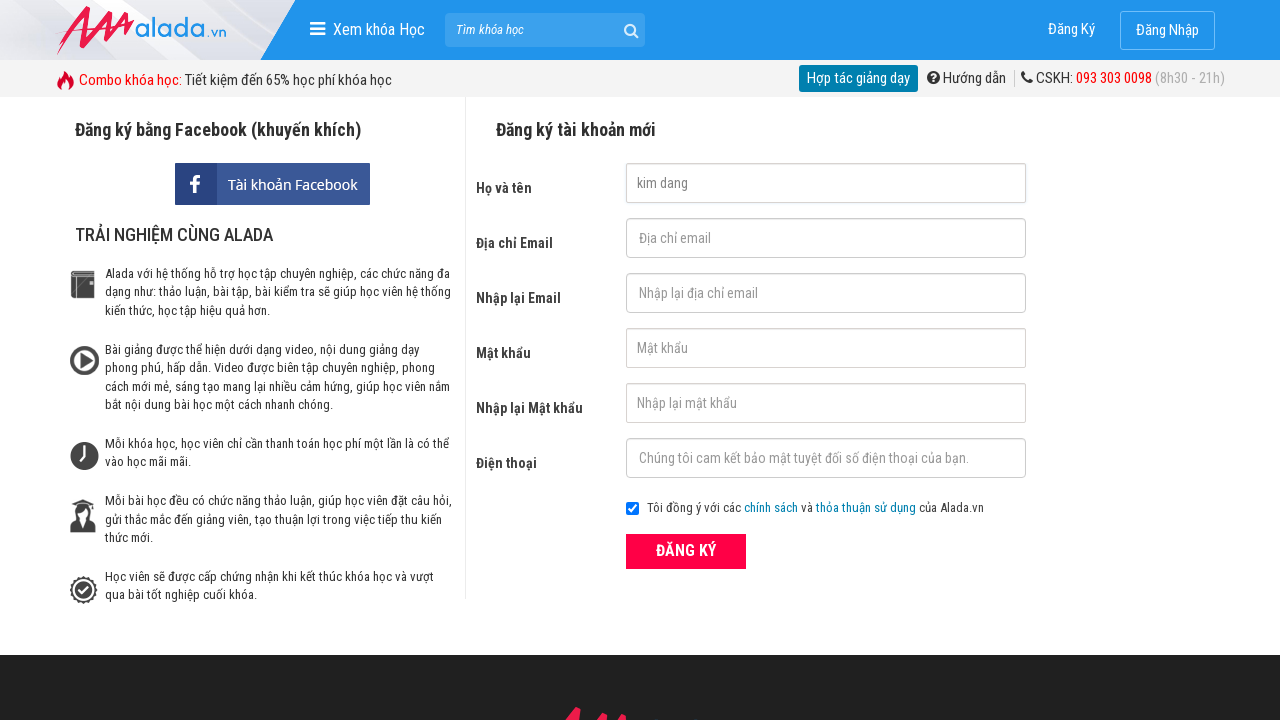

Filled email field with 'kimdt@gmail.com' on #txtEmail
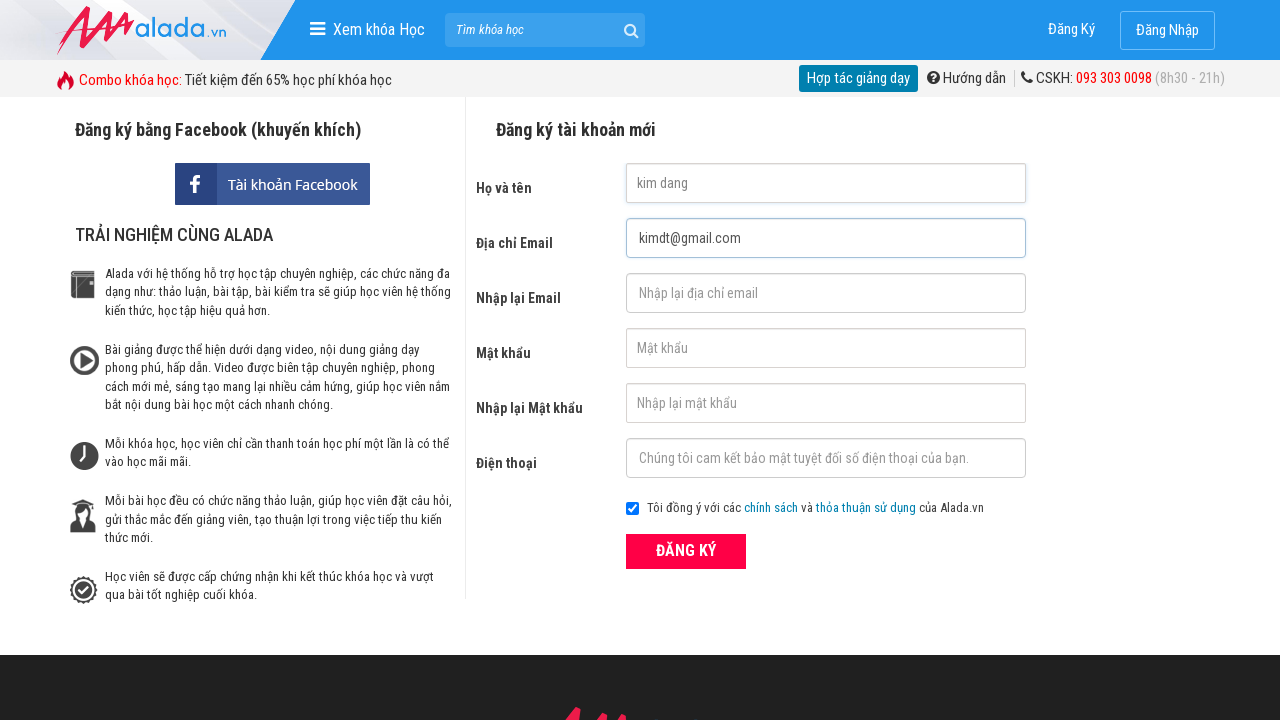

Filled confirm email field with mismatched email 'kimdt' on #txtCEmail
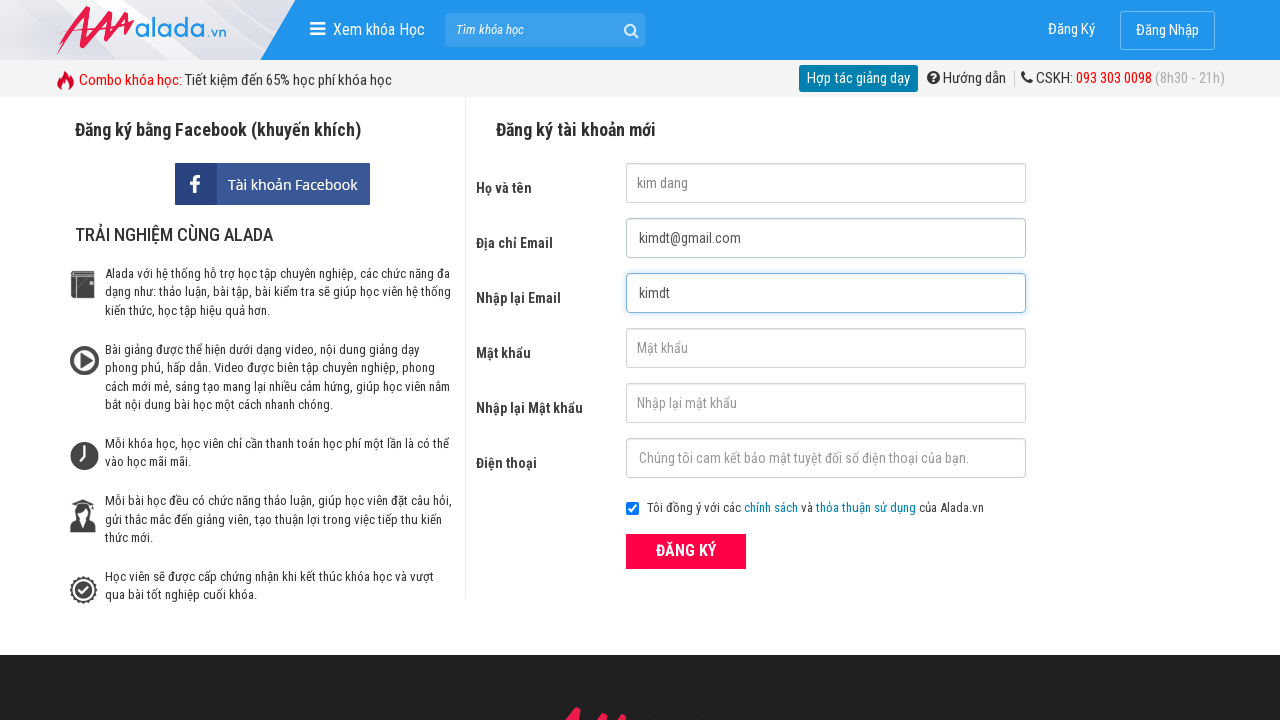

Filled password field with 'Dangkim1@' on #txtPassword
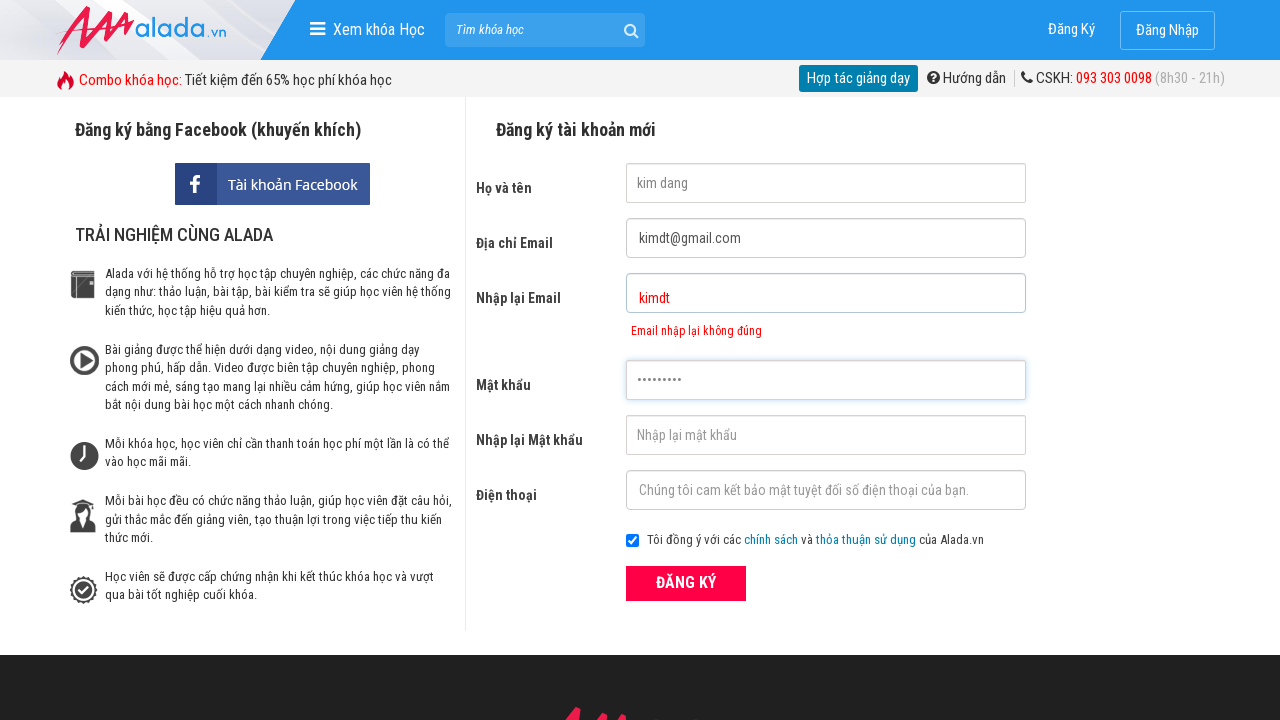

Filled confirm password field with 'Dangkim1@' on #txtCPassword
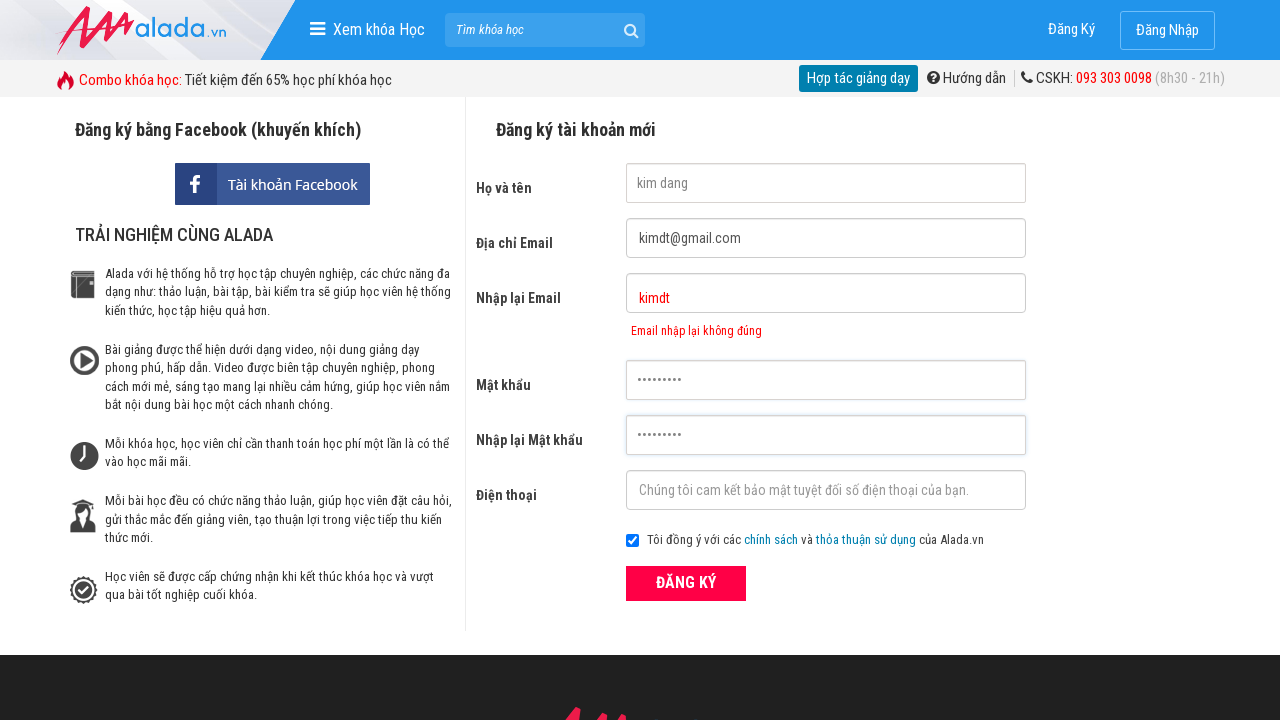

Filled phone field with '0909090909' on #txtPhone
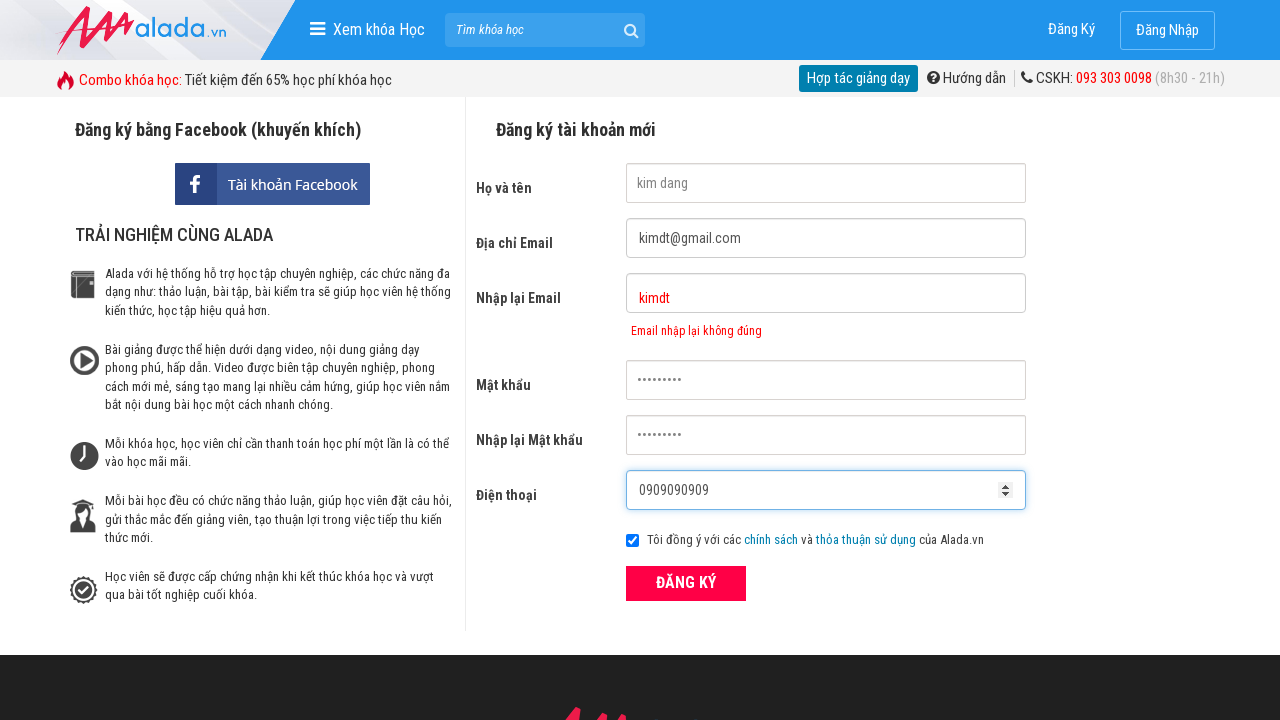

Clicked submit button to submit registration form at (686, 583) on button[type='submit']
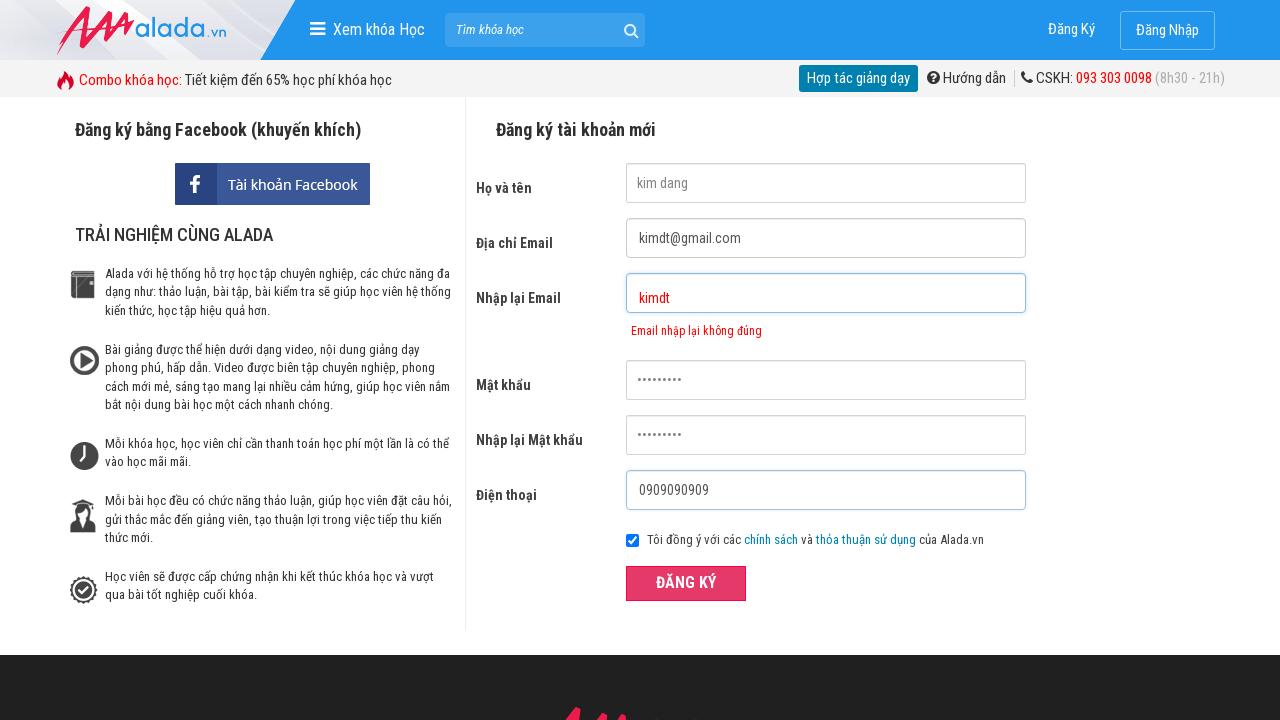

Confirm email error message appeared, validating mismatched email detection
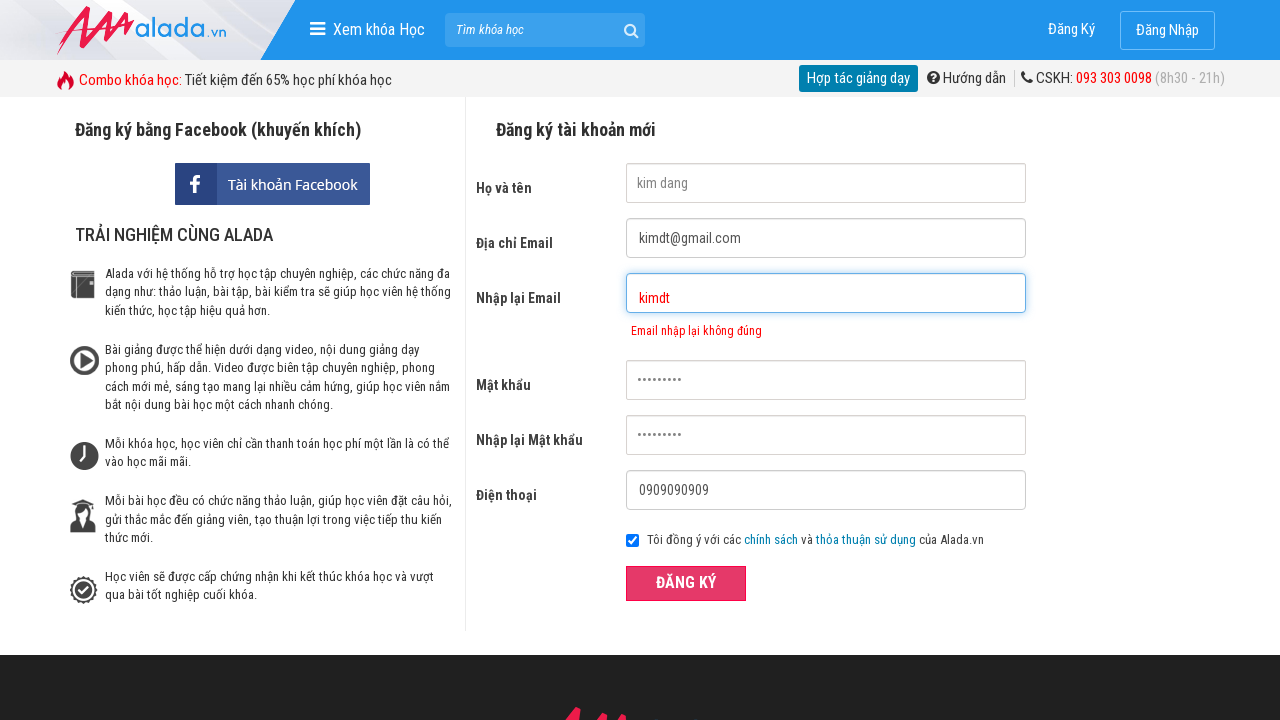

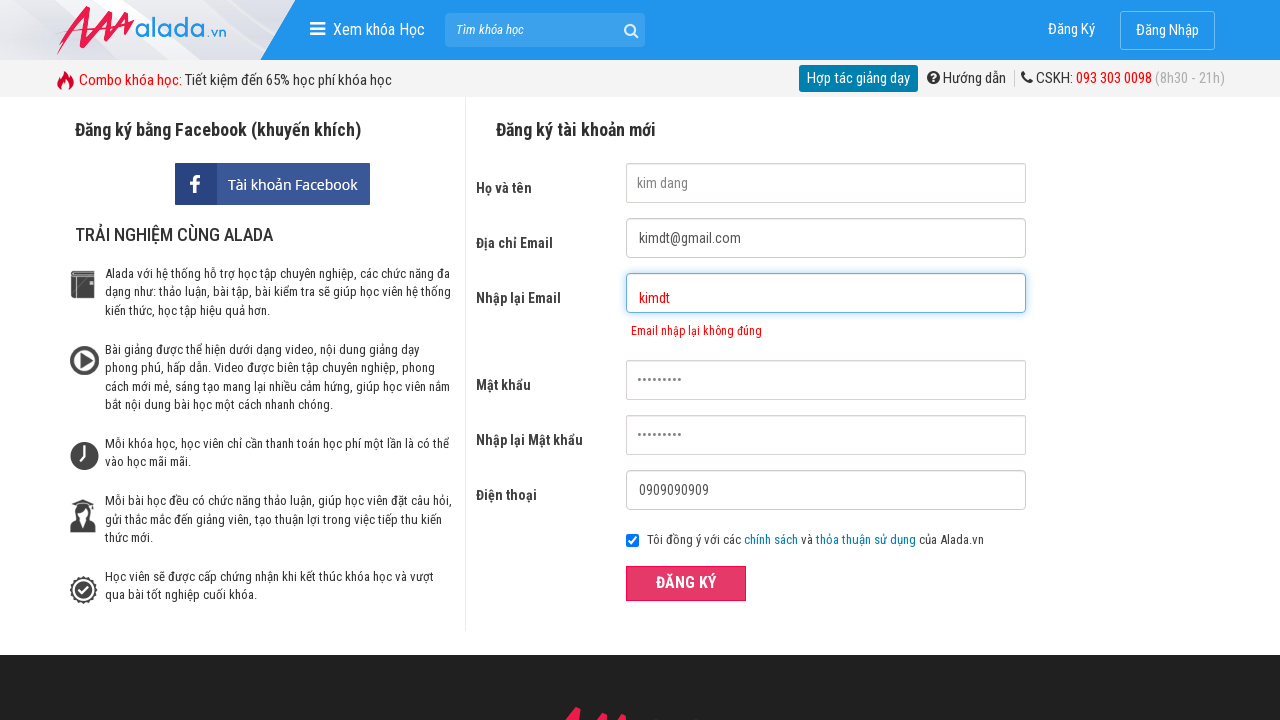